Tests double-click functionality on a registration form by filling in a first name field and then performing a double-click action on it to select the text.

Starting URL: https://grotechminds.com/registration/

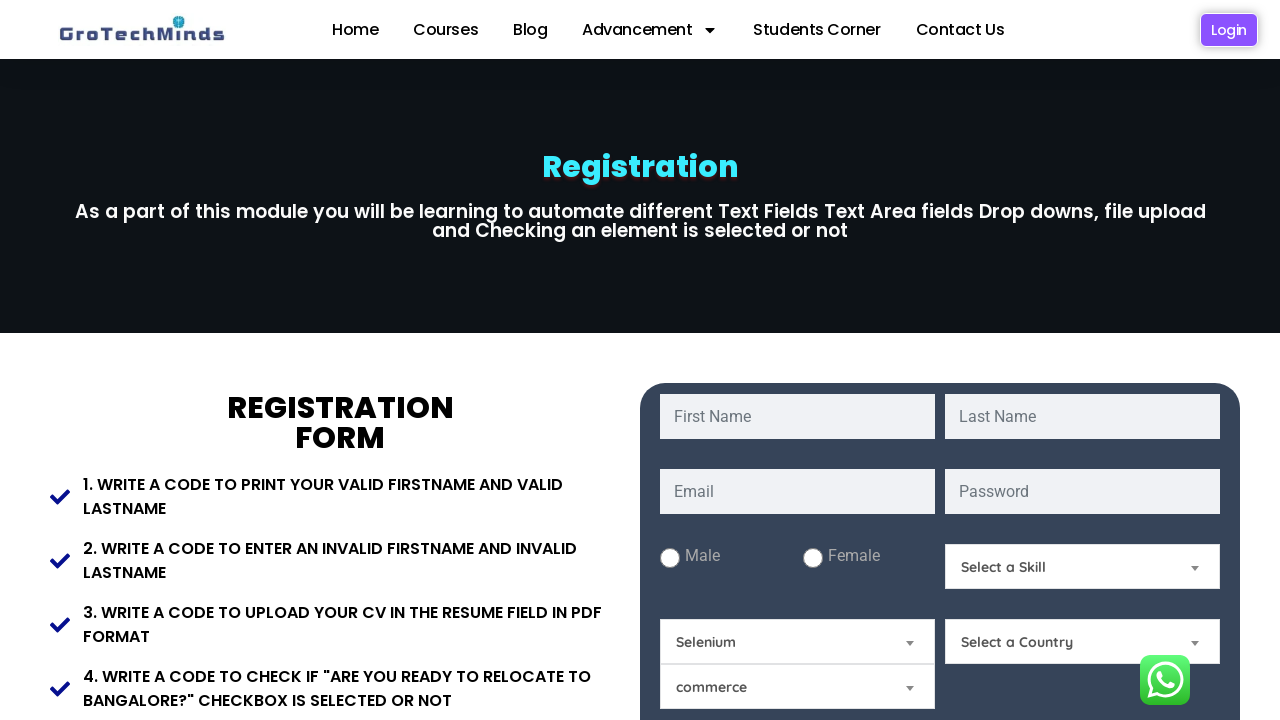

Filled first name field with 'Yashoda' on #fname
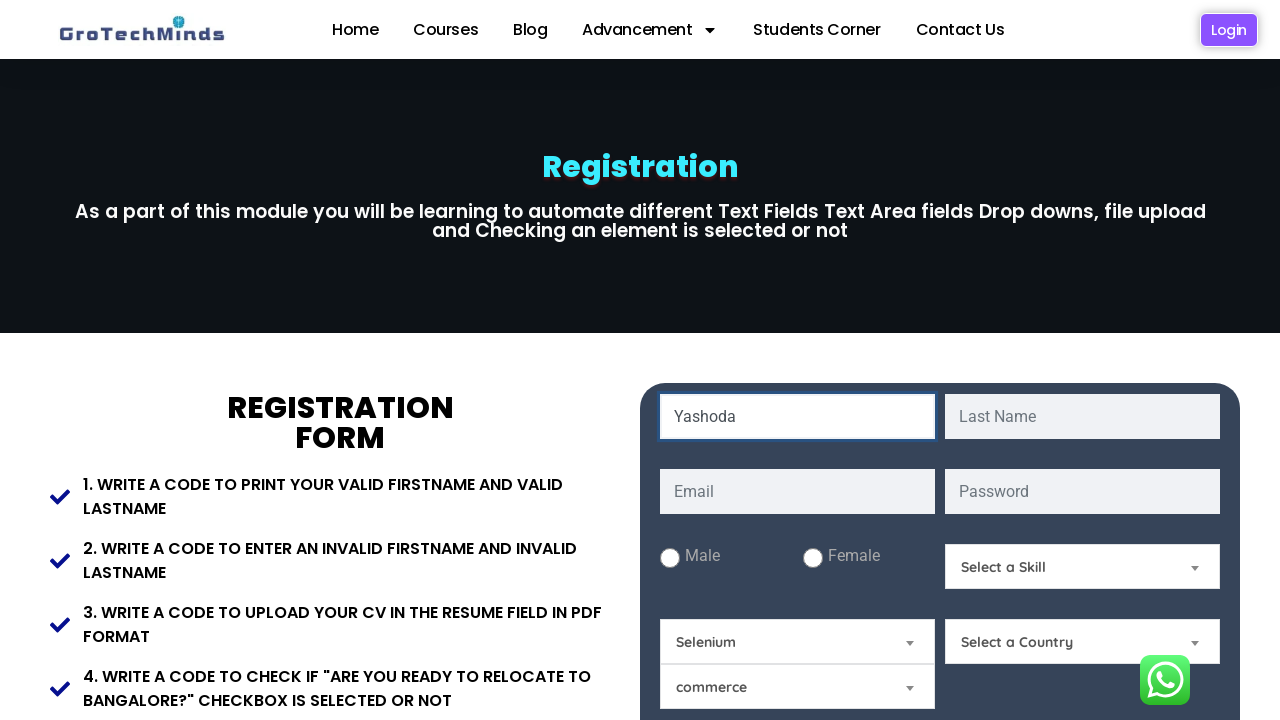

Double-clicked on first name field to select text at (798, 416) on #fname
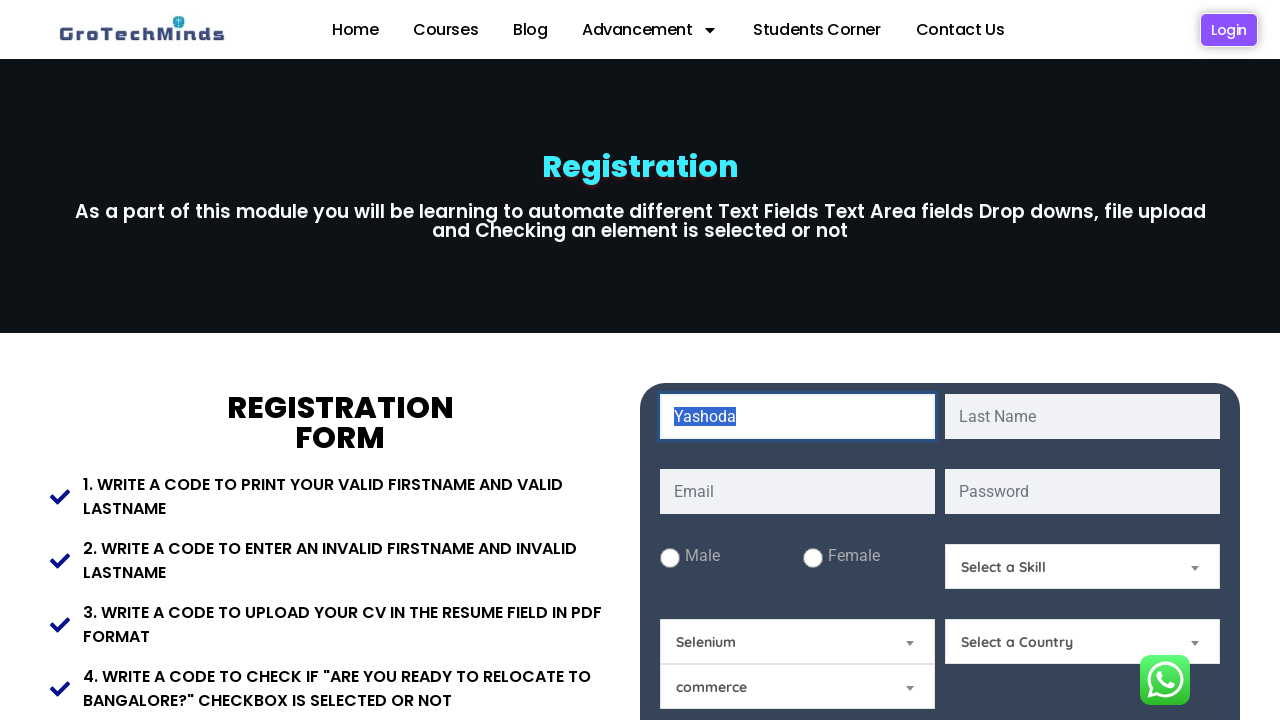

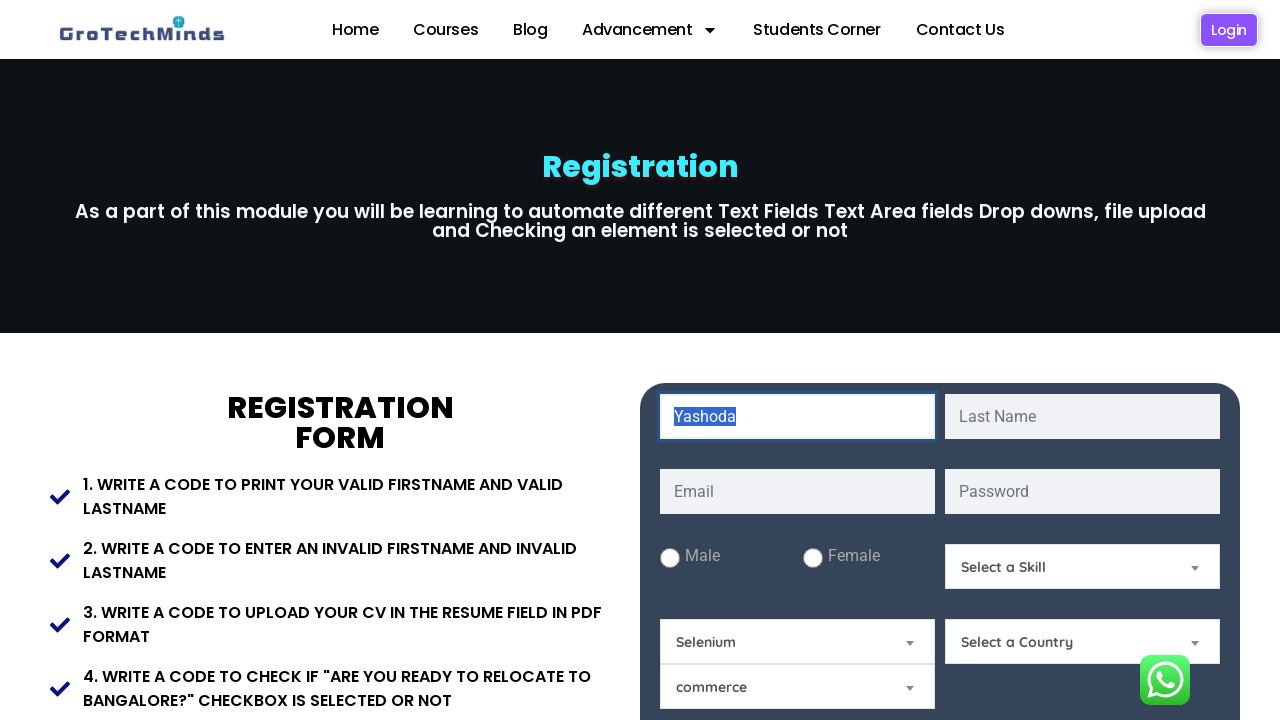